Tests login followed by logout to verify proper session handling

Starting URL: https://the-internet.herokuapp.com/login

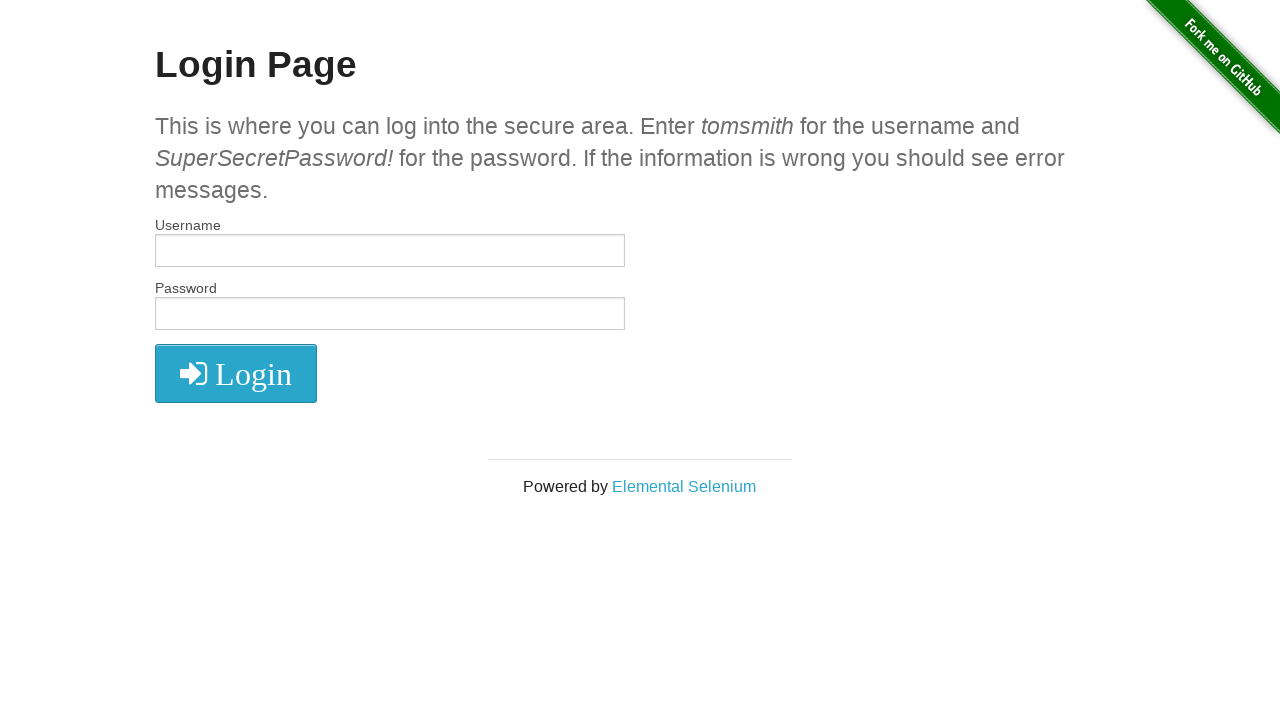

Filled username field with 'tomsmith' on #username
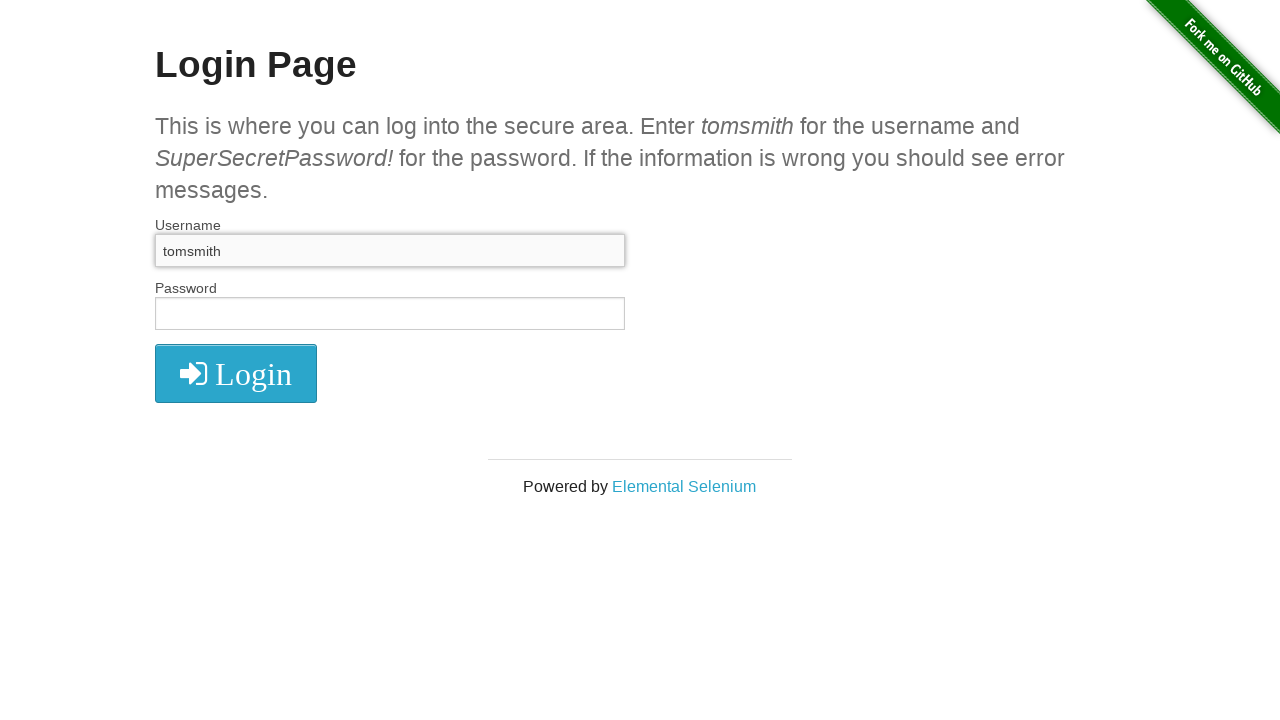

Filled password field with 'SuperSecretPassword!' on #password
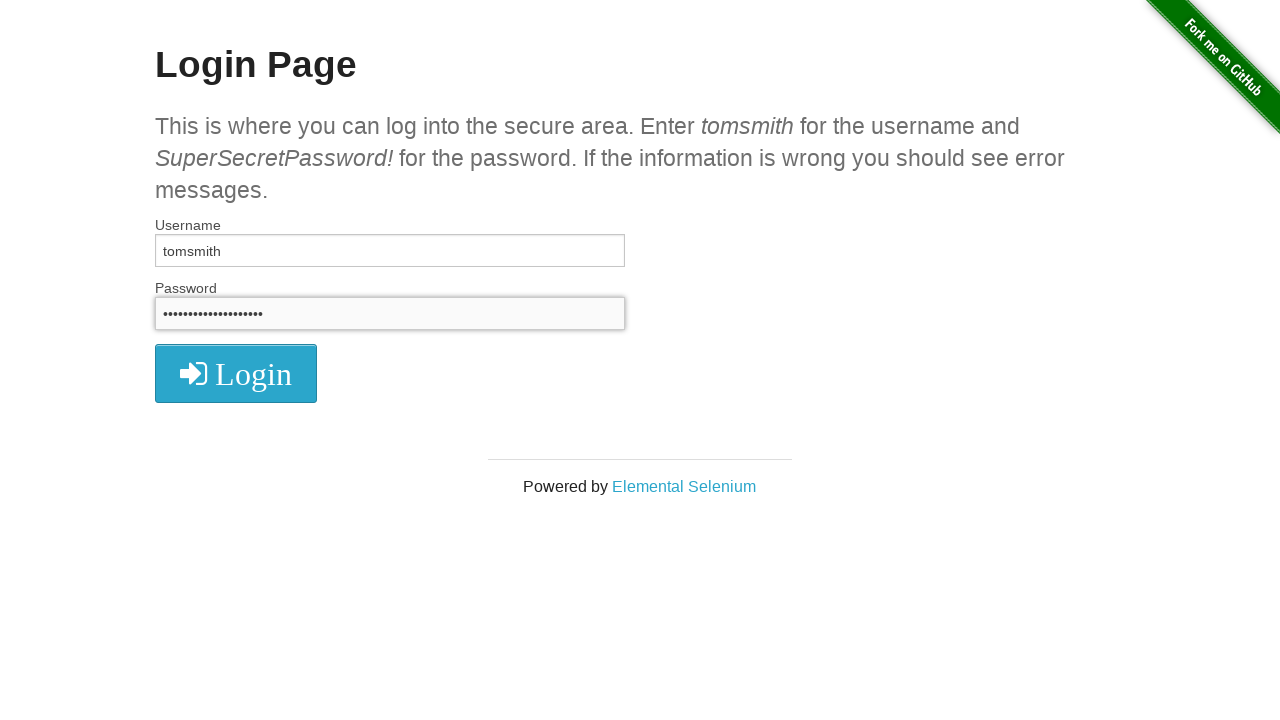

Clicked login button to authenticate at (236, 373) on button[type='submit']
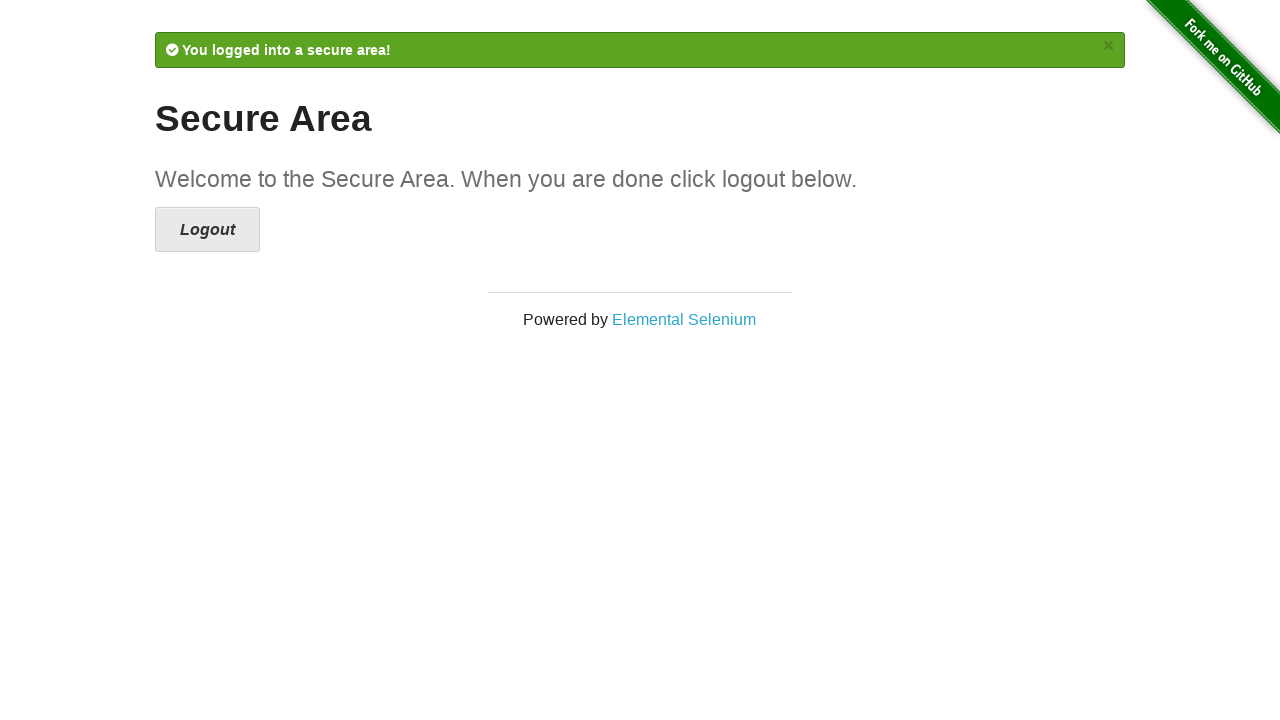

Secure area loaded after successful login
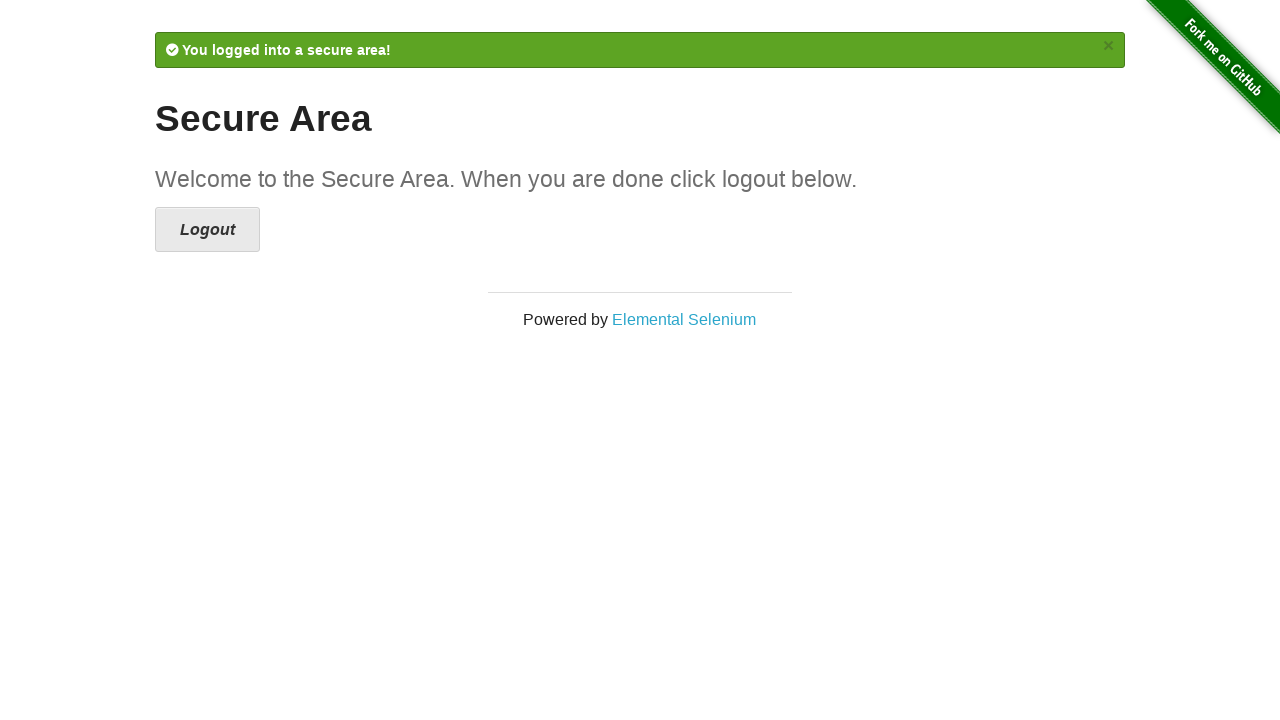

Clicked logout button at (208, 230) on .button.secondary.radius
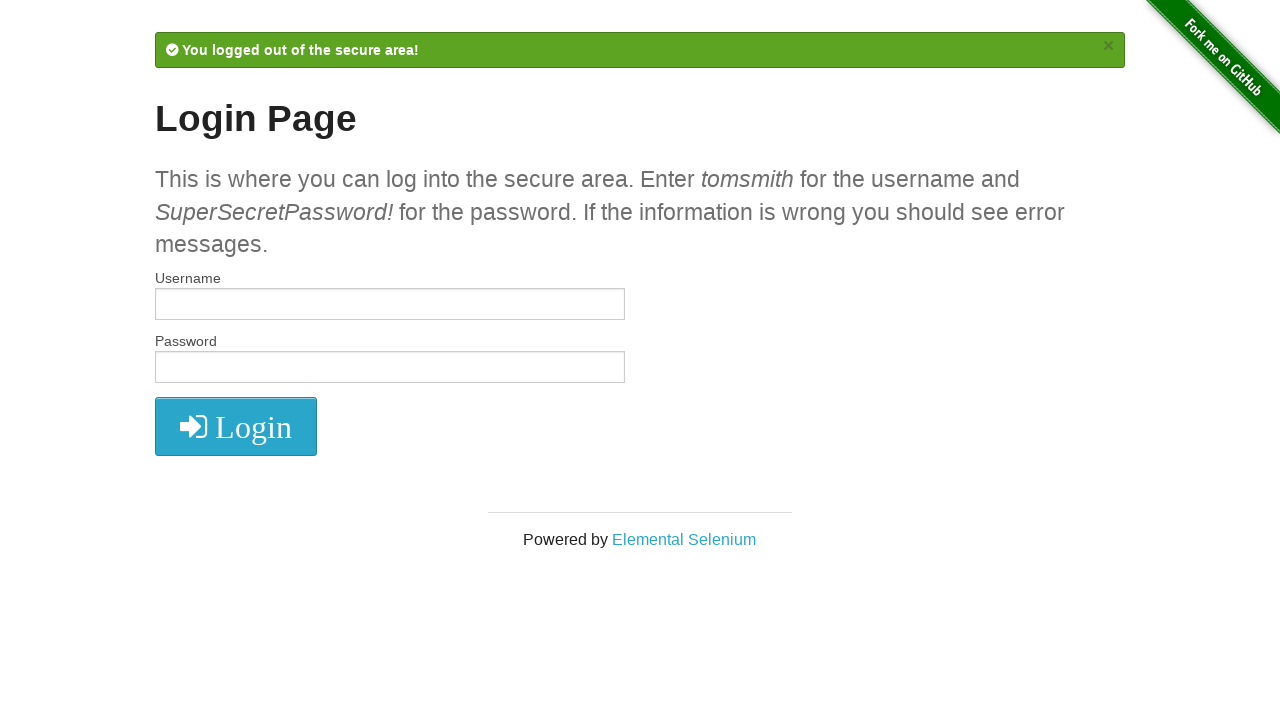

Logout success message displayed, session properly terminated
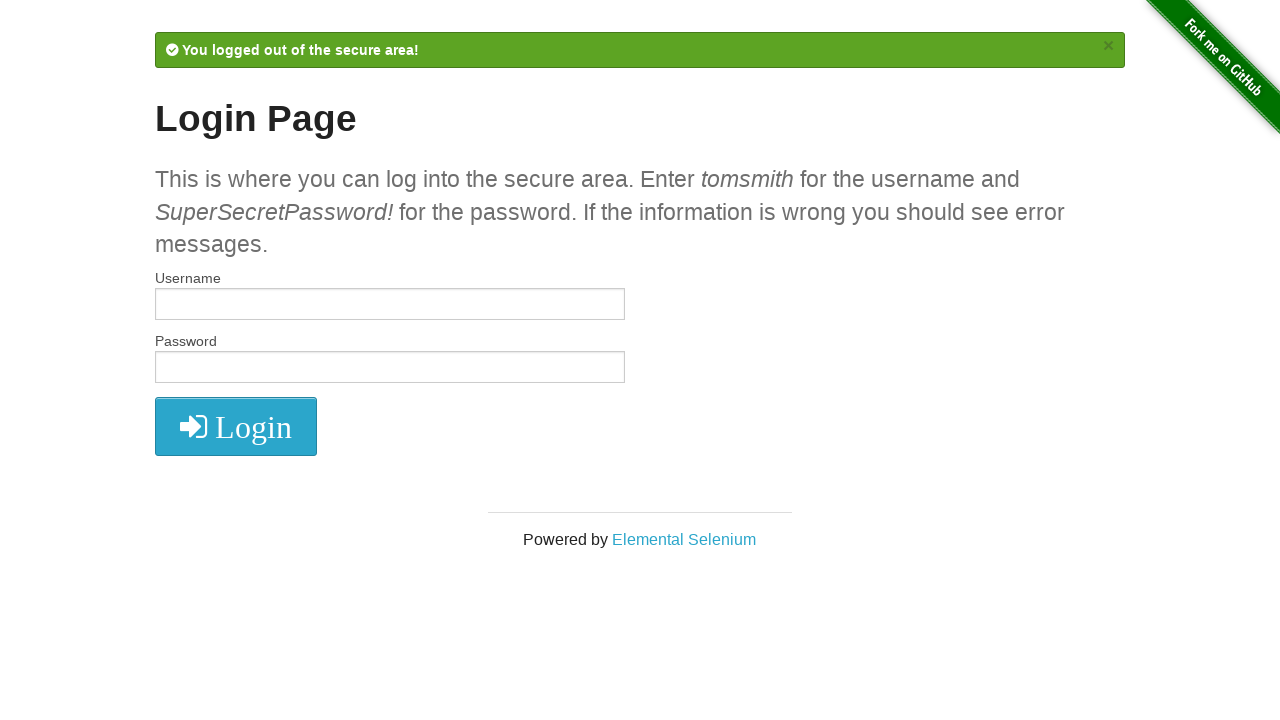

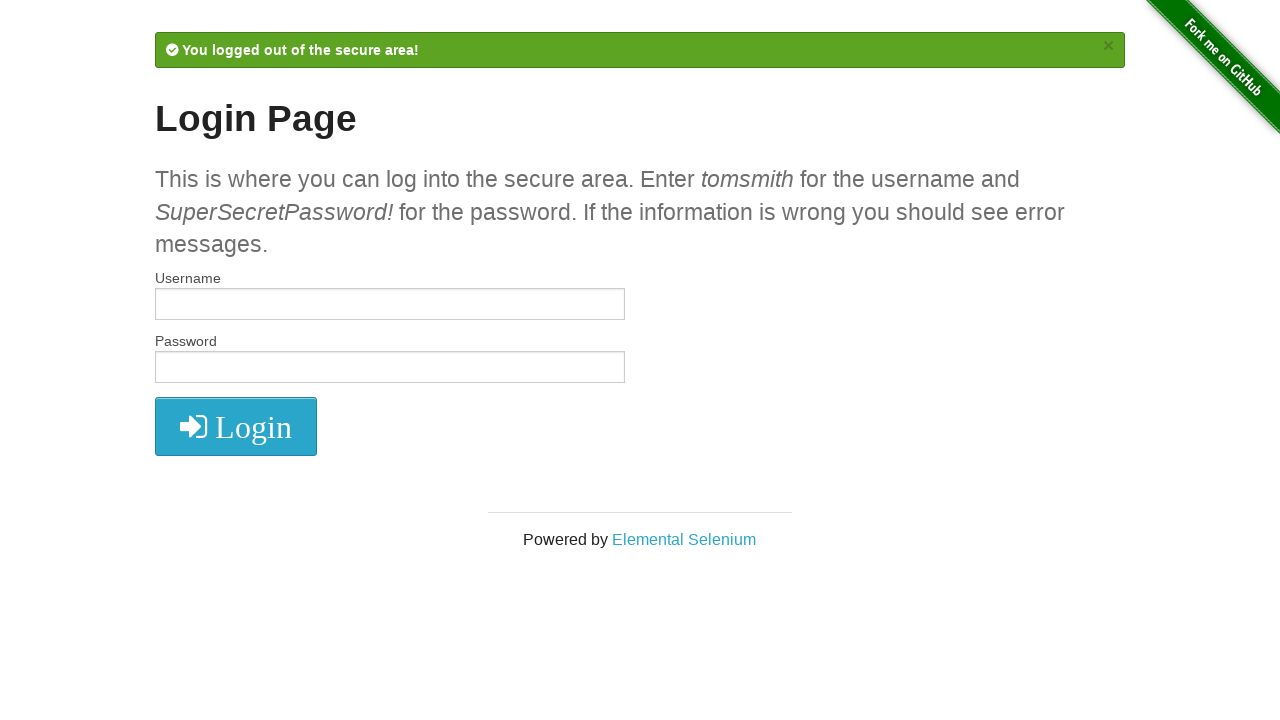